Tests that clicking the edit link changes the URL to include #edit

Starting URL: https://the-internet.herokuapp.com/challenging_dom

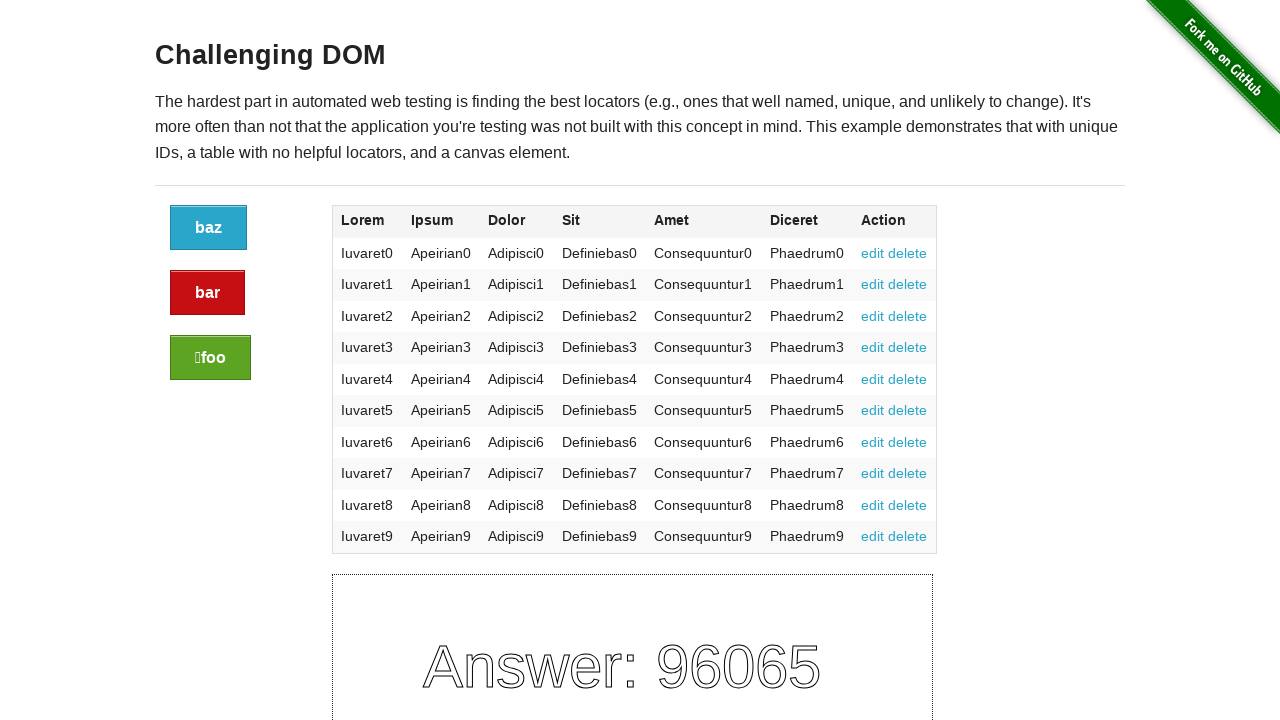

Clicked the first edit link in the table at (873, 253) on a:has-text('edit') >> nth=0
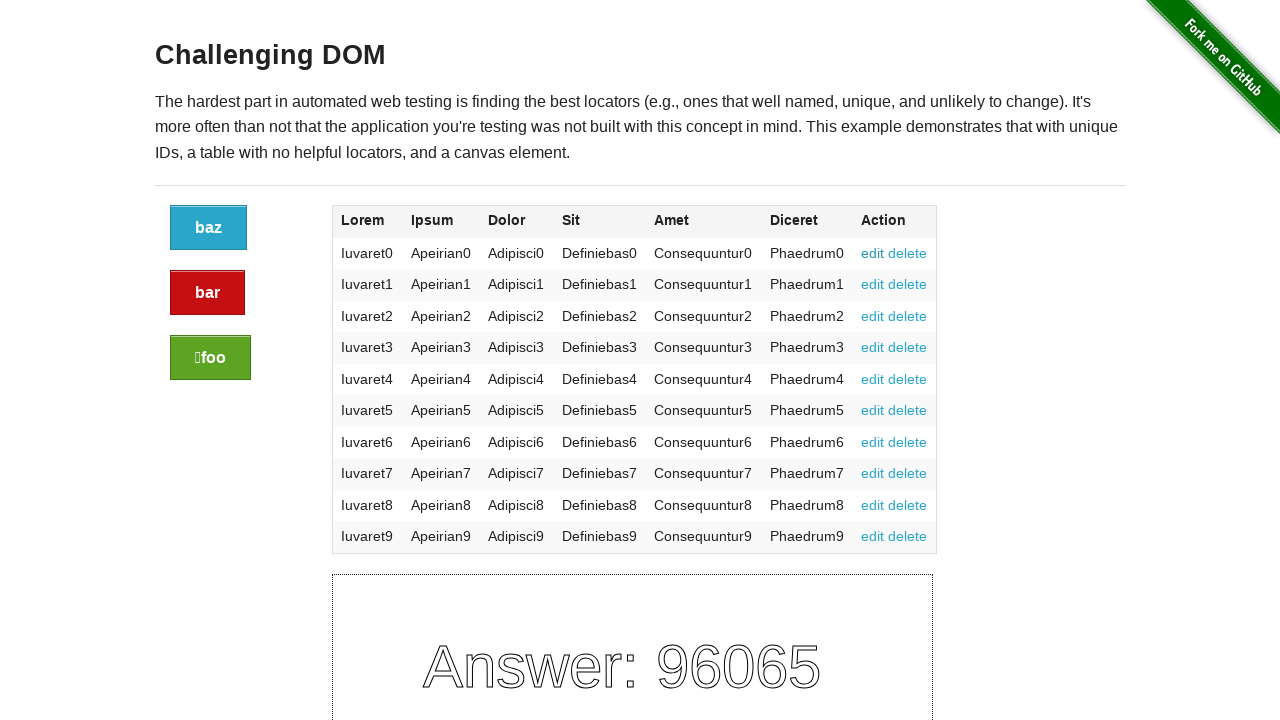

Verified URL changed to include #edit fragment
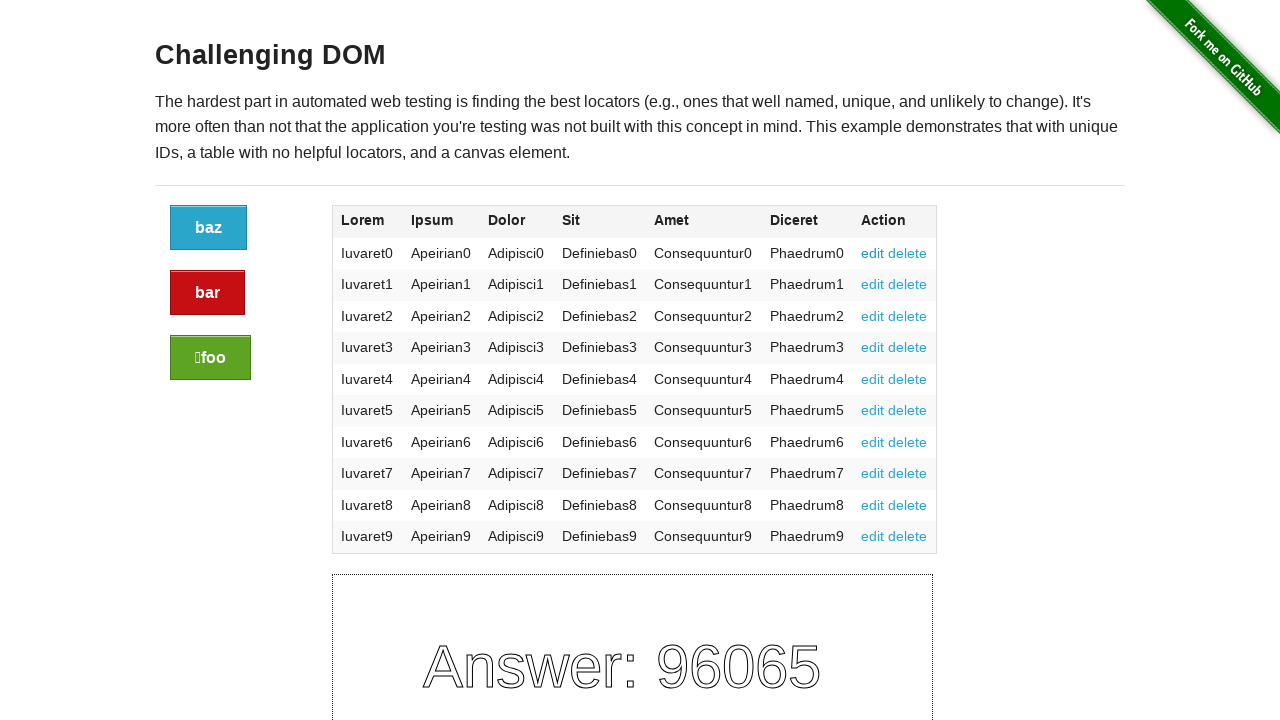

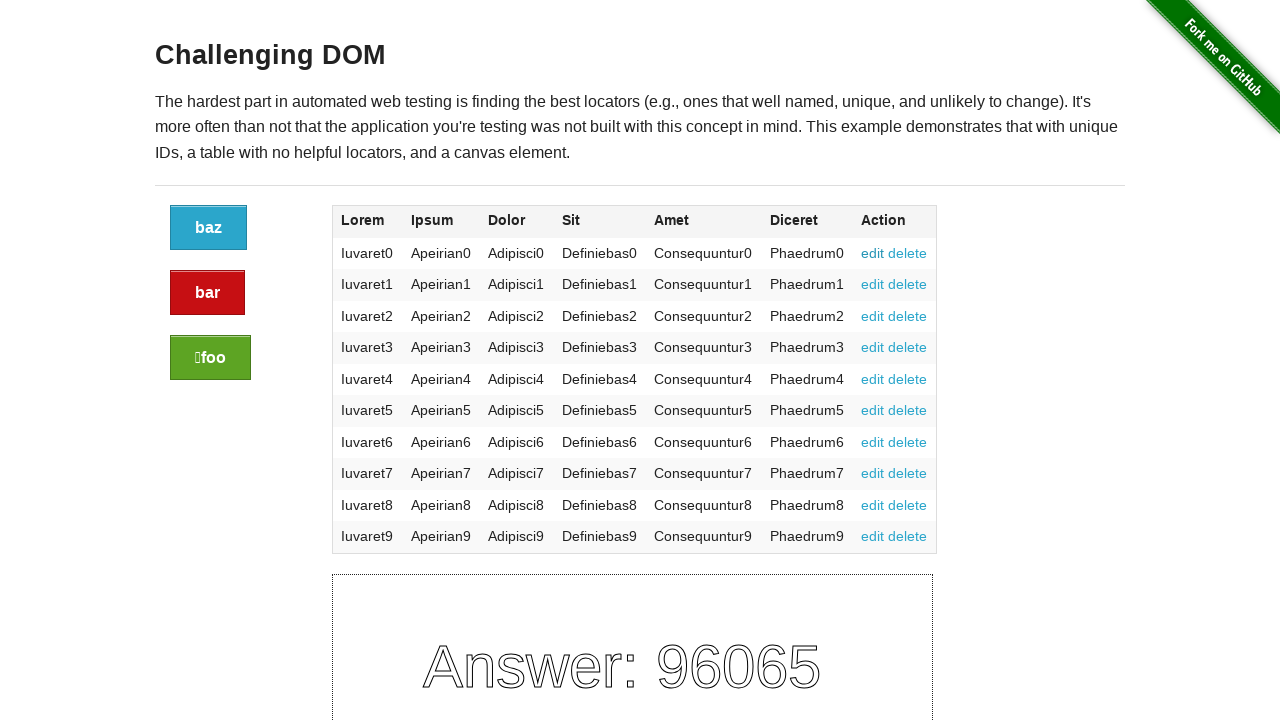